Fills in the 'Why are you practicing Automation?' textarea field on a Google Form

Starting URL: https://docs.google.com/forms/d/e/1FAIpQLSep9LTMntH5YqIXa5nkiPKSs283kdwitBBhXWyZdAS-e4CxBQ/viewform

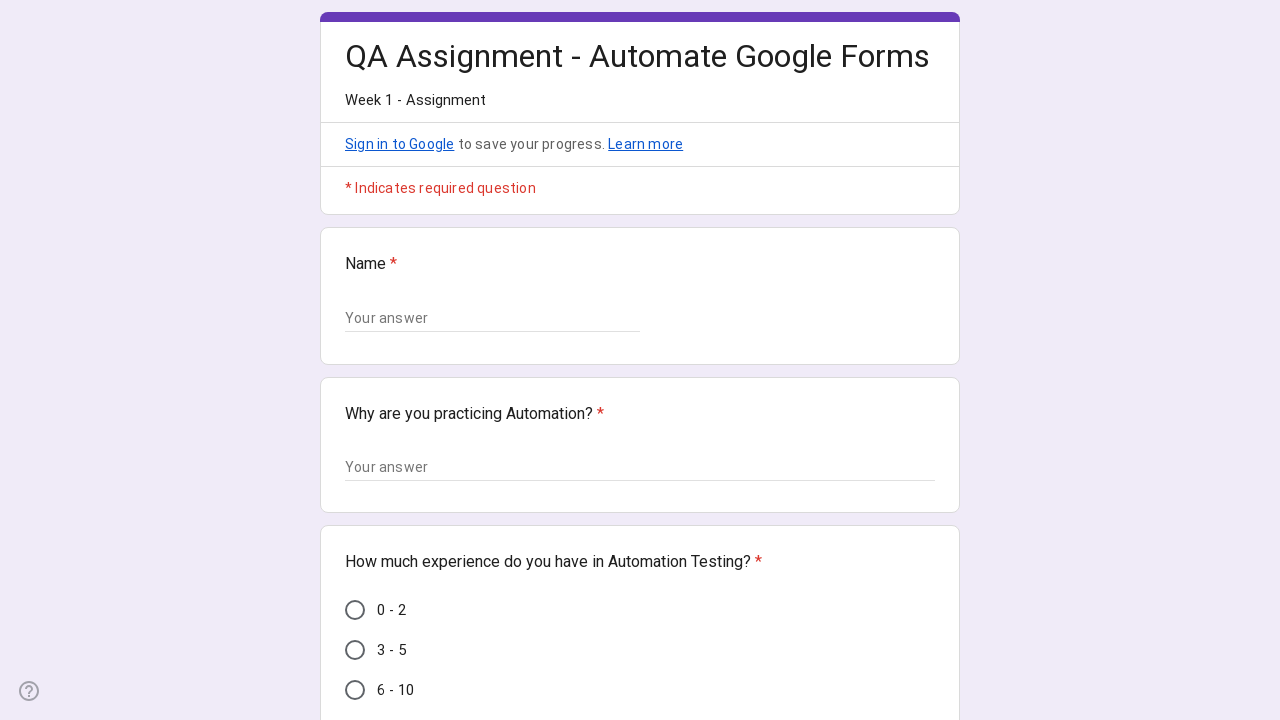

Filled 'Why are you practicing Automation?' textarea with response including timestamp on xpath=//span[text()='Why are you practicing Automation?']/ancestor::div[@class='
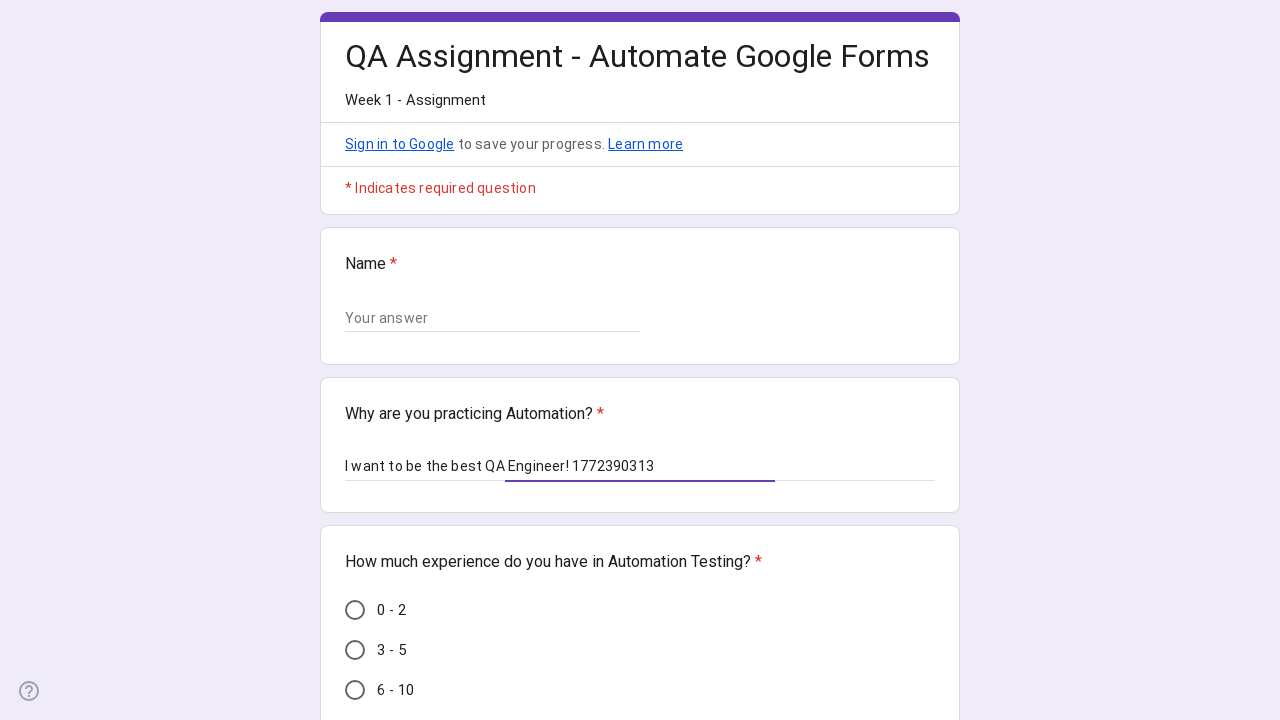

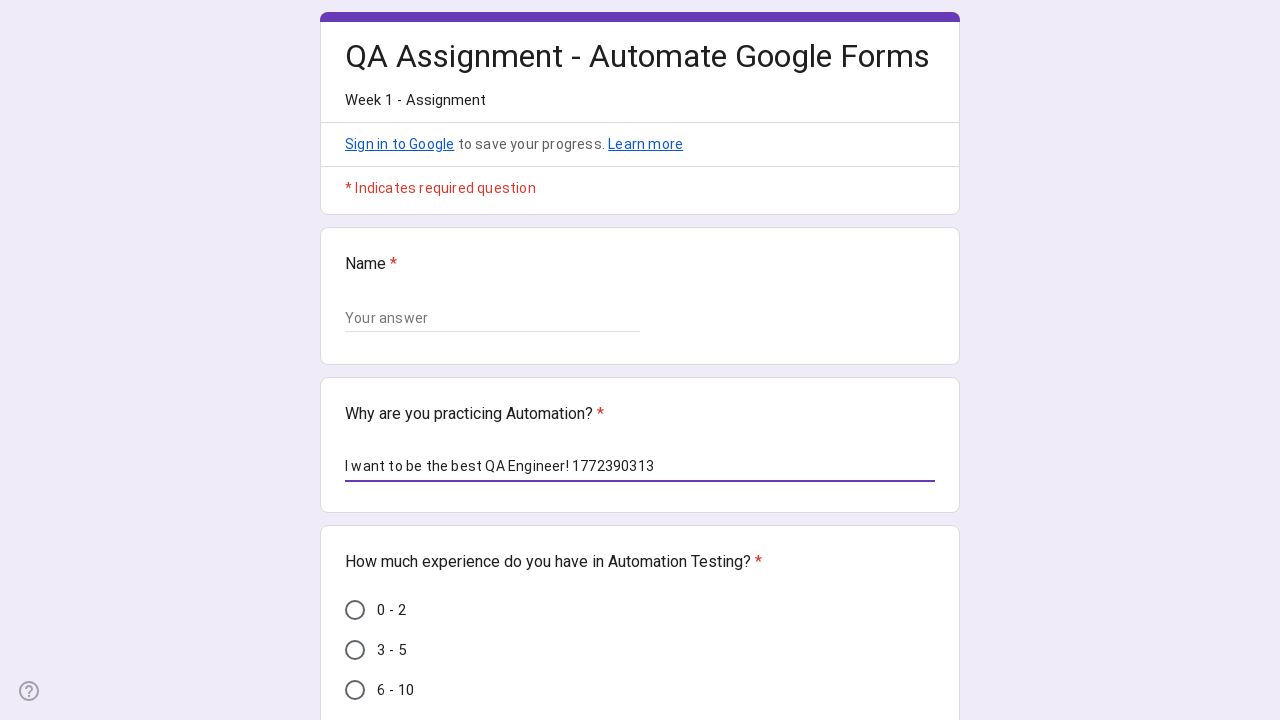